Navigates to the OrangeHRM website homepage and maximizes the browser window to verify the page loads correctly.

Starting URL: https://www.orangehrm.com/

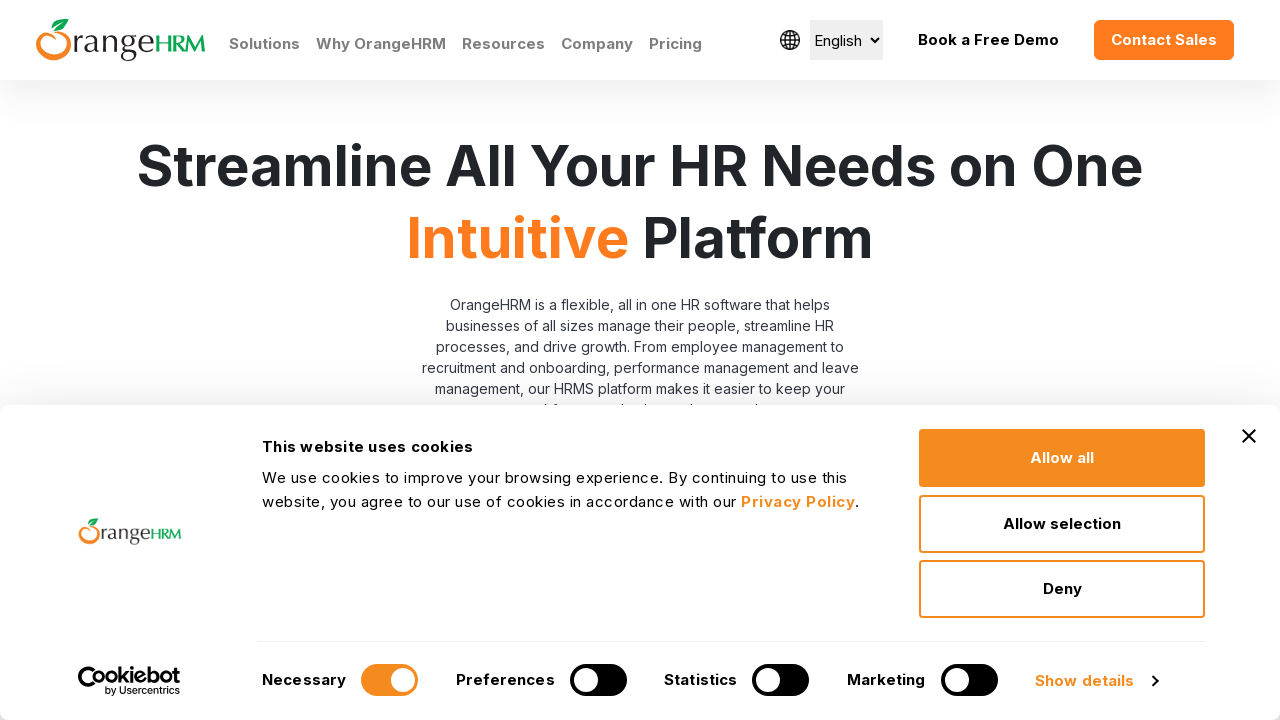

Set viewport size to 1920x1080 to maximize browser window
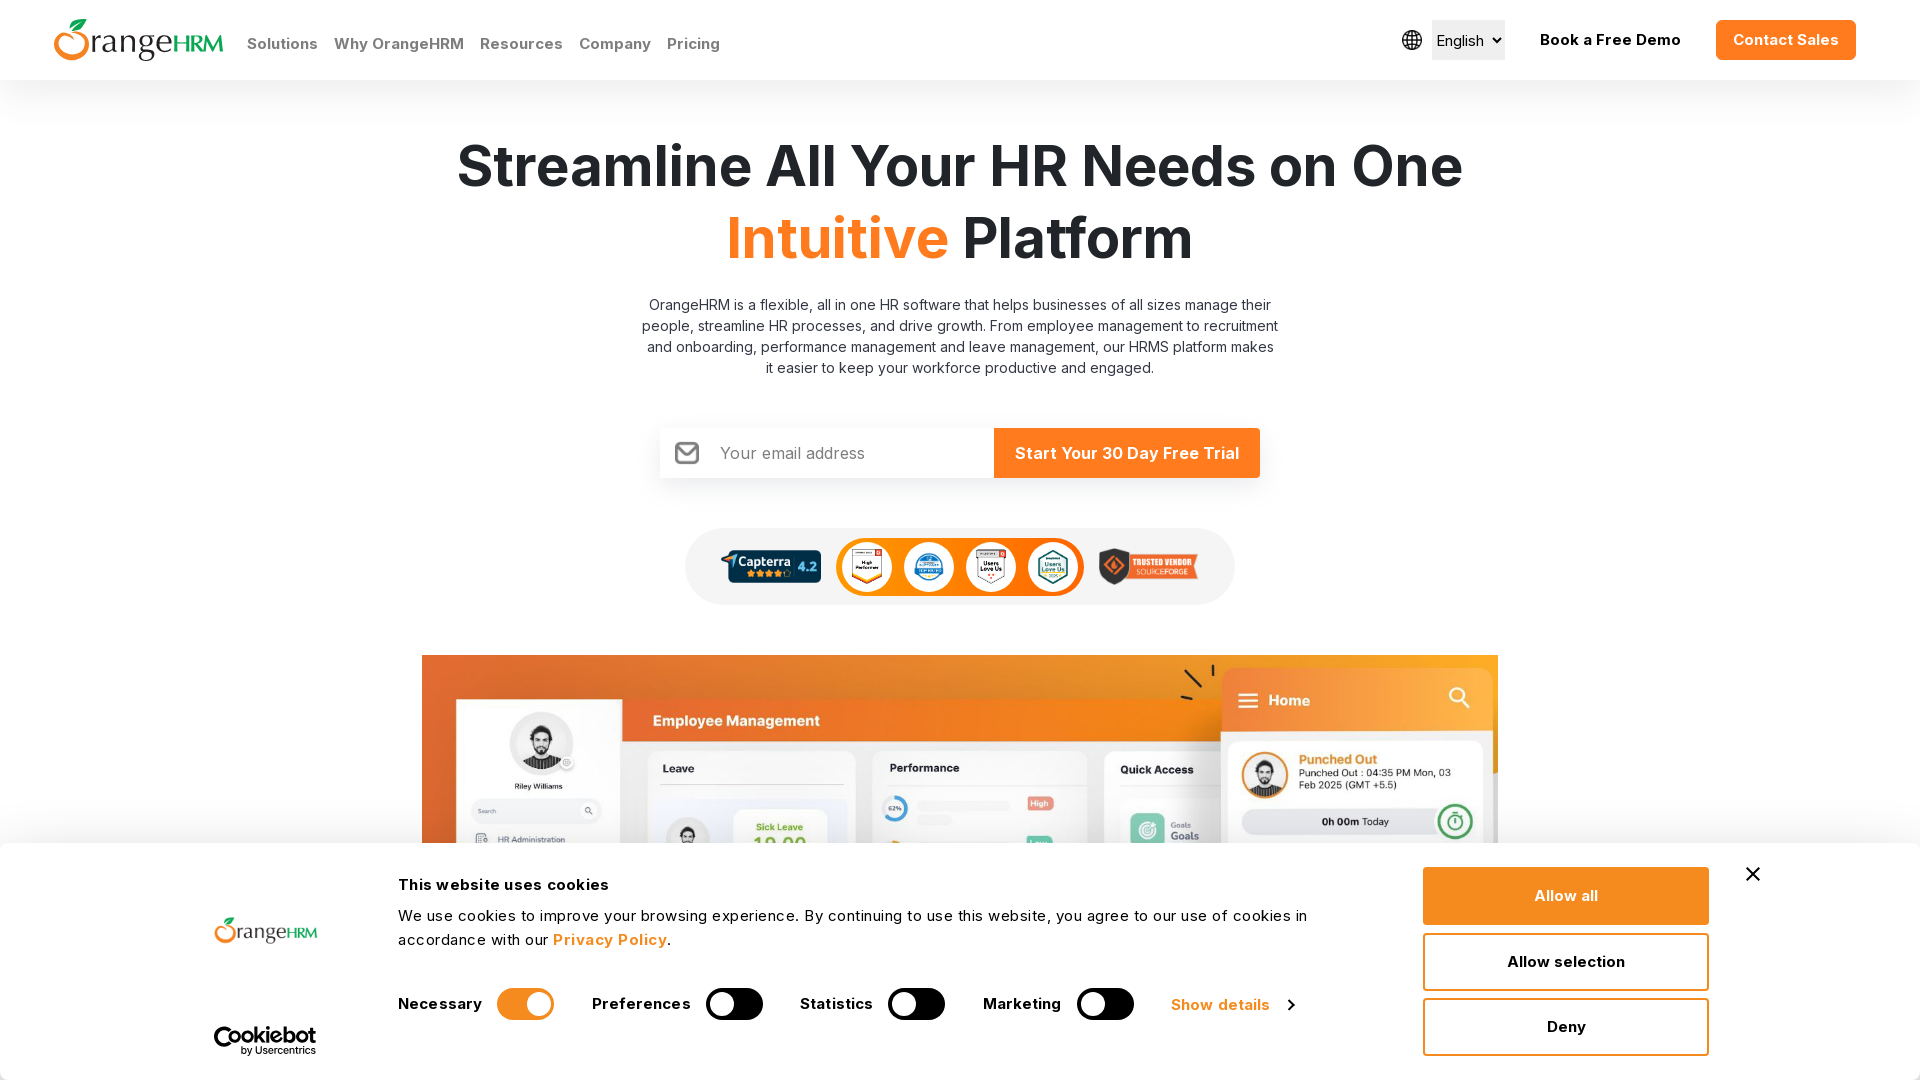

OrangeHRM homepage loaded successfully with DOM content ready
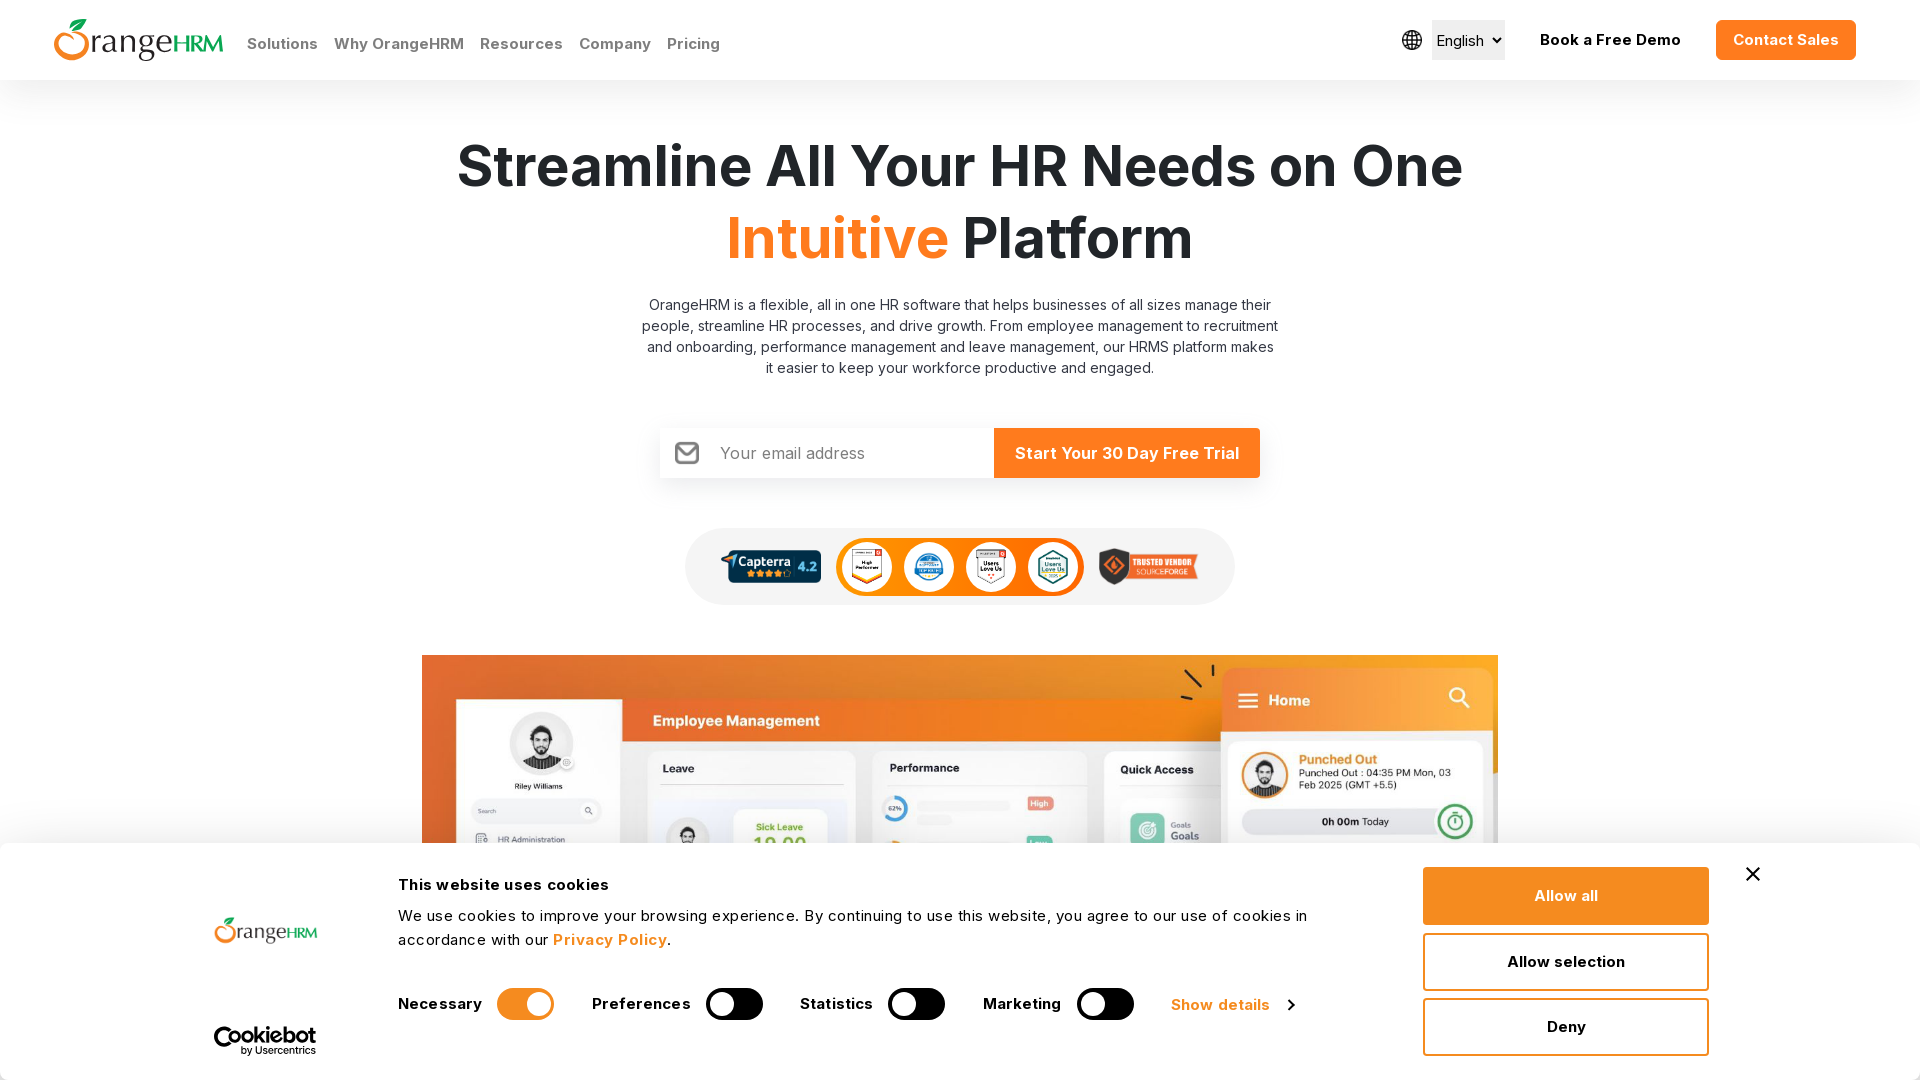

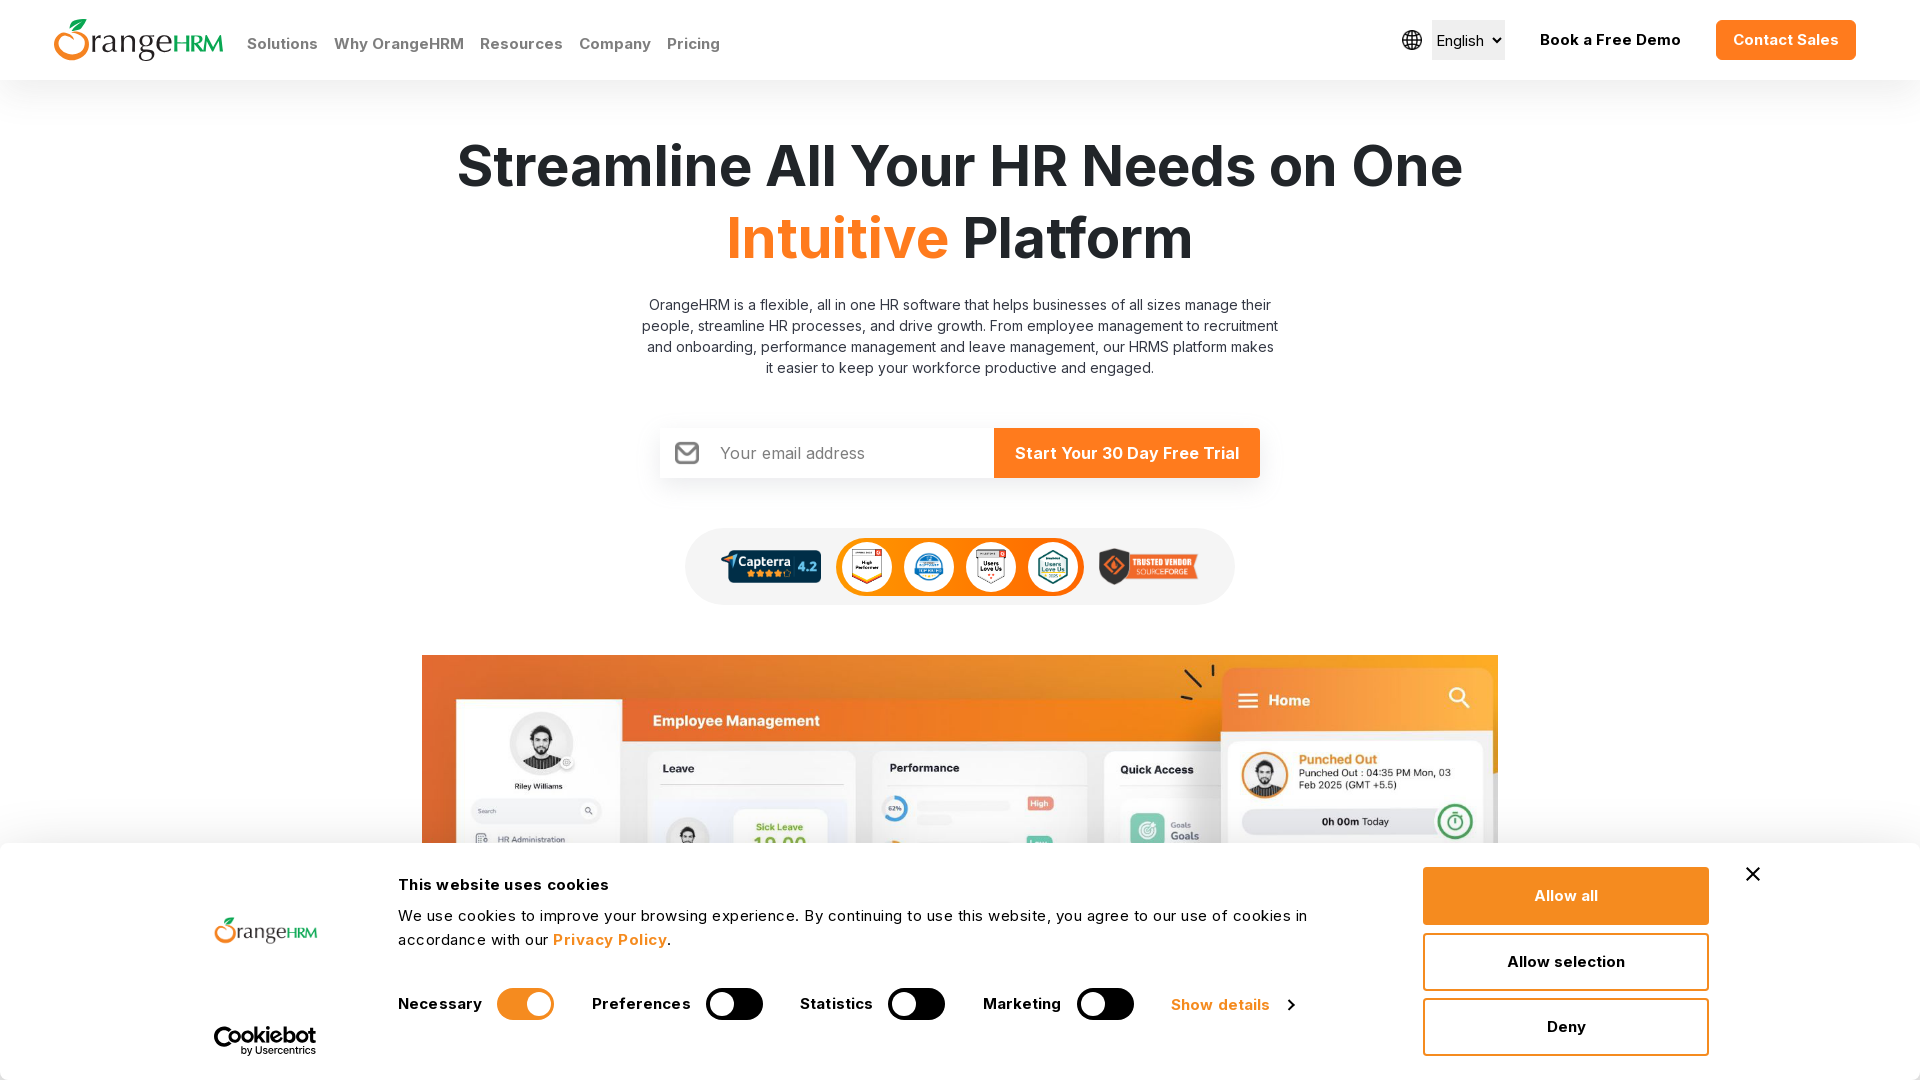